Tests dropdown selection and verifies meter bar updates accordingly

Starting URL: https://seleniumbase.io/demo_page/

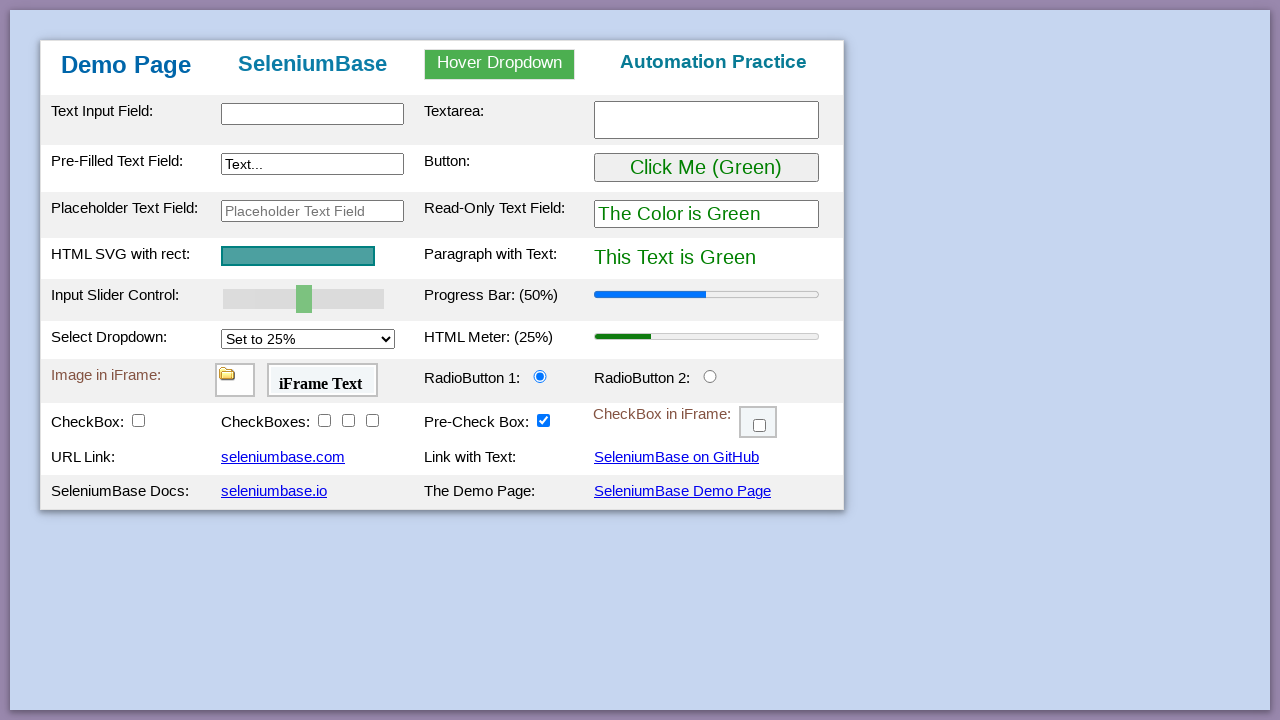

Selected 'Set to 75%' from dropdown menu on #mySelect
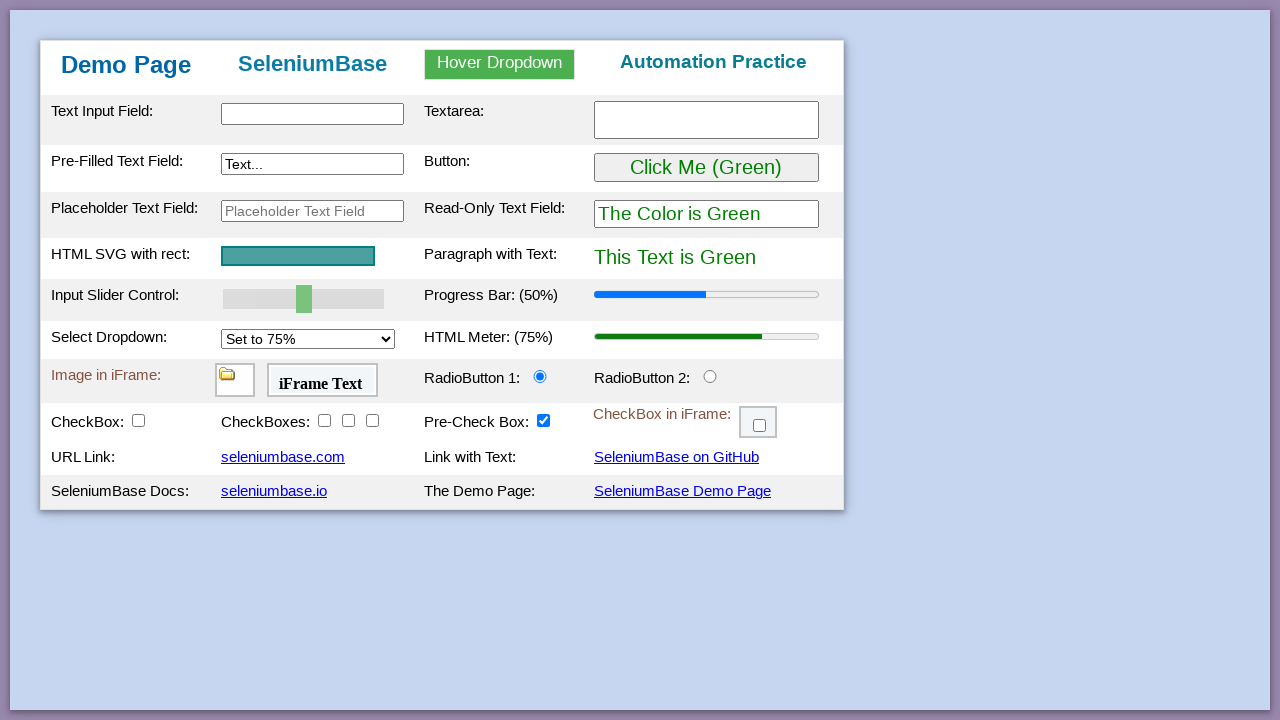

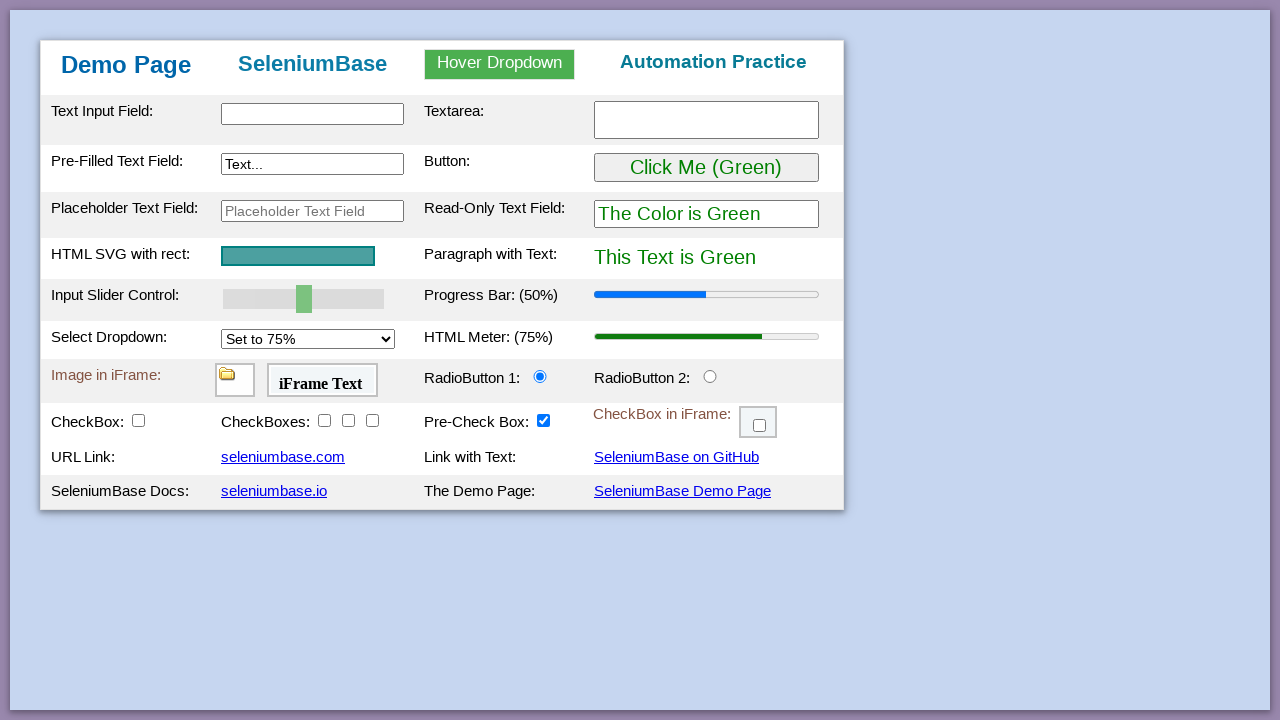